Tests form interaction by extracting a value from an image attribute, performing a mathematical calculation, filling an answer field, checking a checkbox, selecting a radio button, and submitting the form.

Starting URL: http://suninjuly.github.io/get_attribute.html

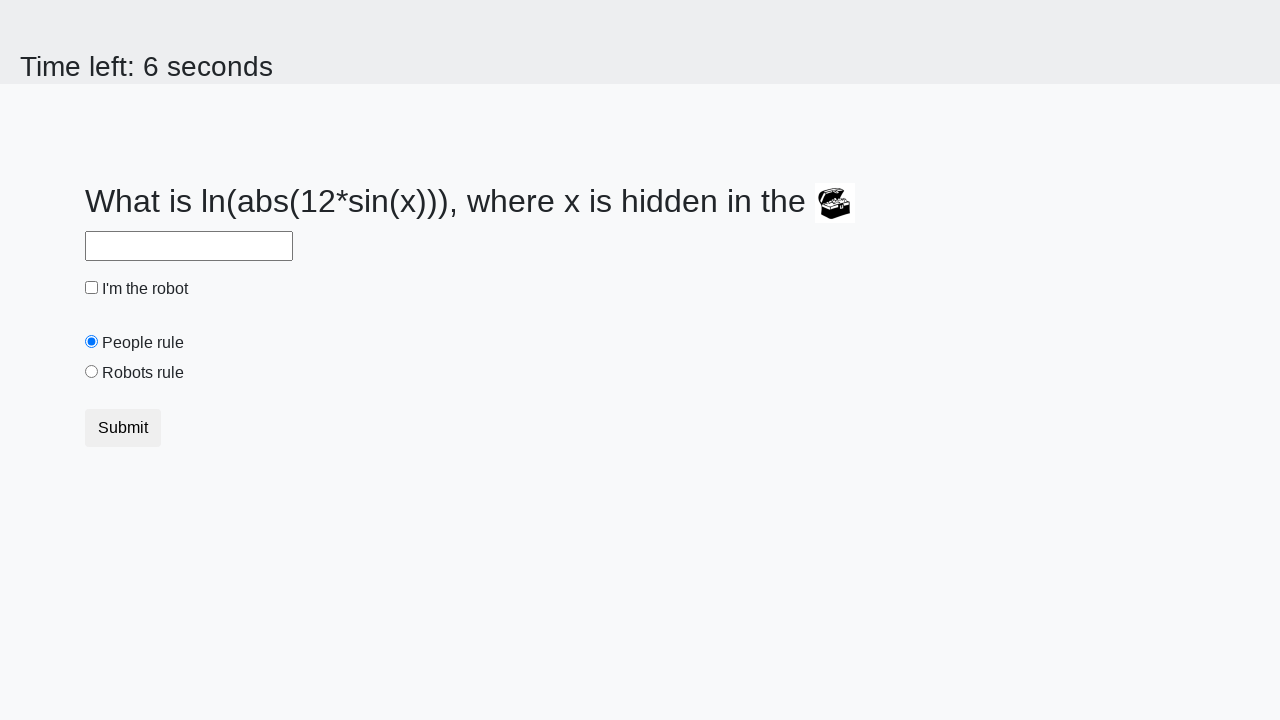

Located image element
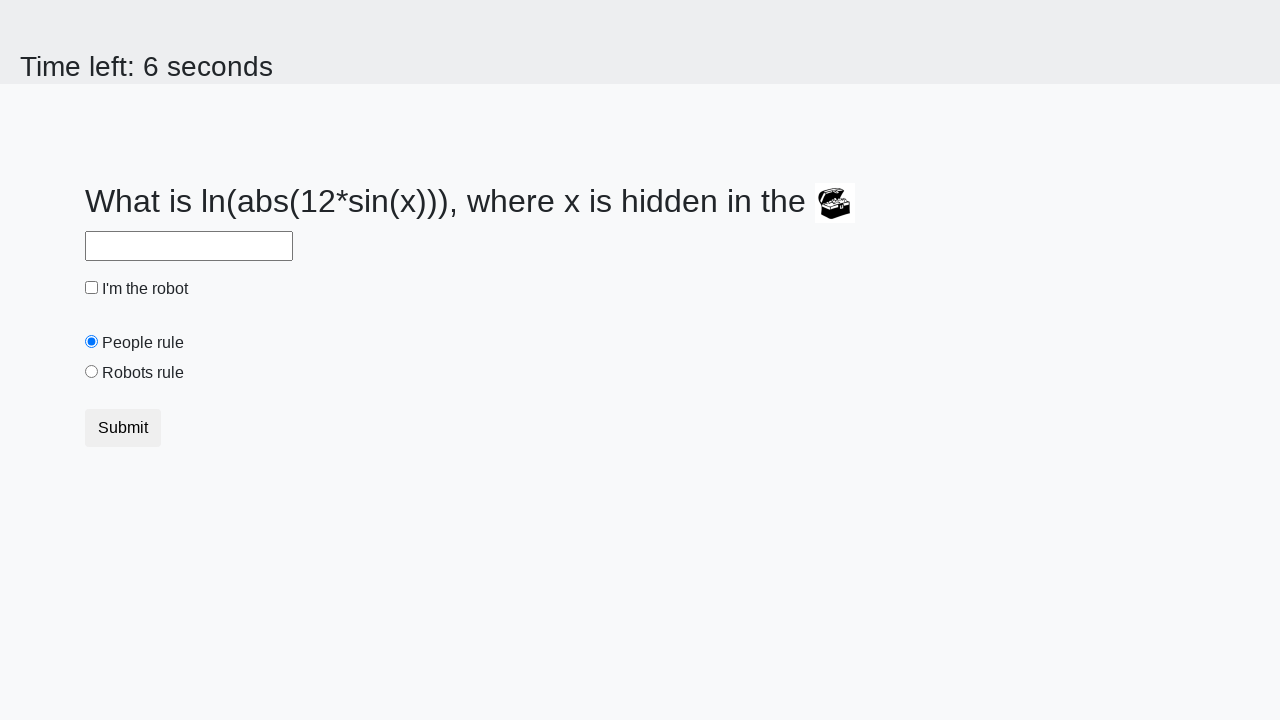

Extracted valuex attribute from image: 3
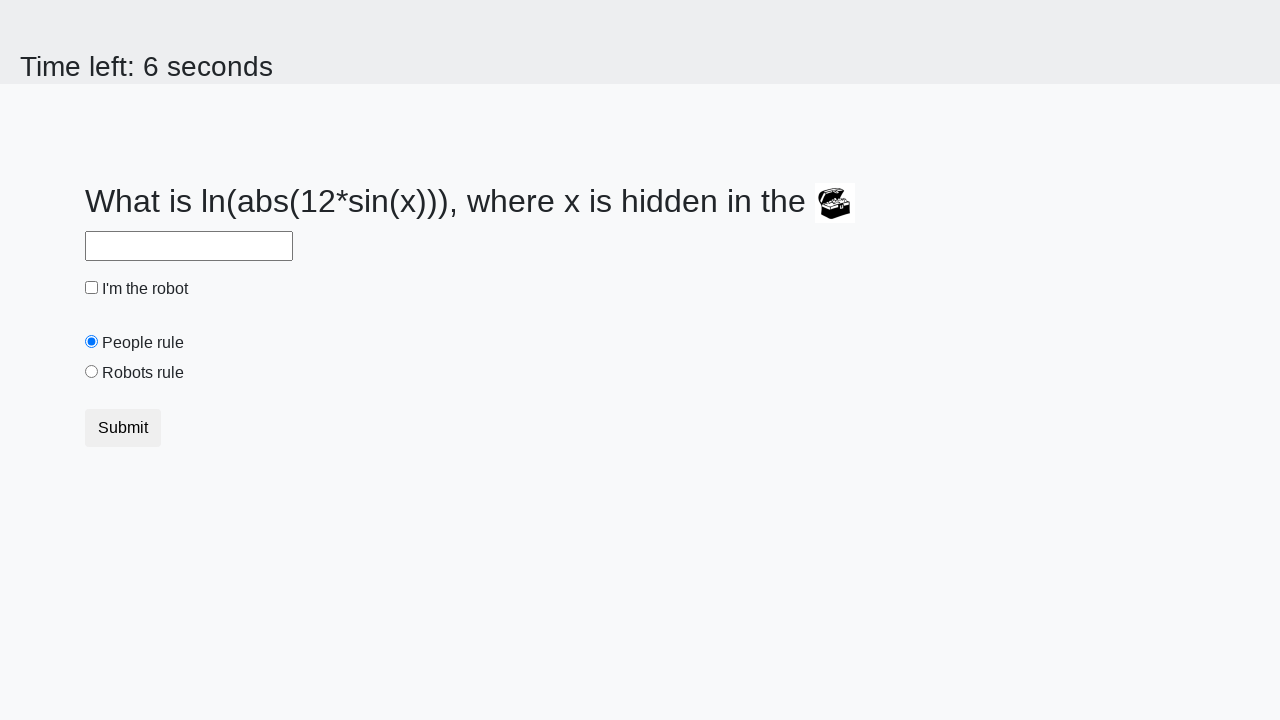

Calculated answer using mathematical formula: 0.5267620201779143
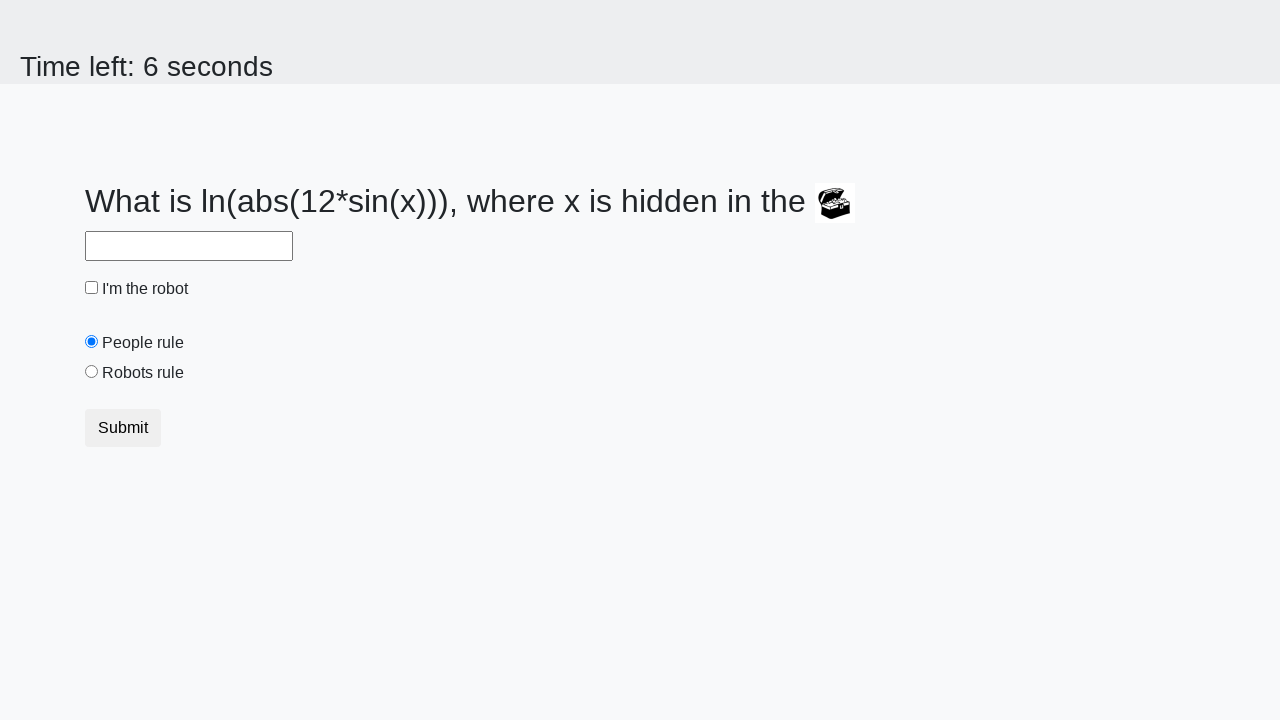

Filled answer field with calculated value: 0.5267620201779143 on #answer
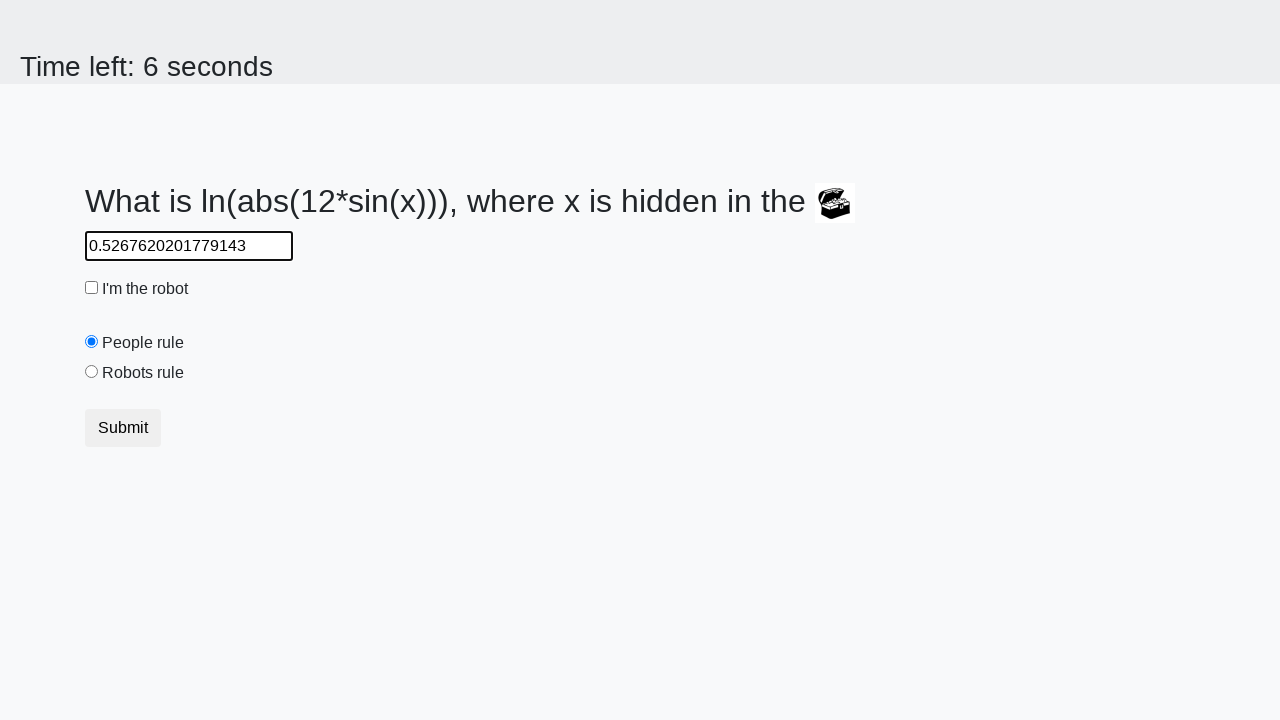

Checked the checkbox at (92, 288) on input[type='checkbox']
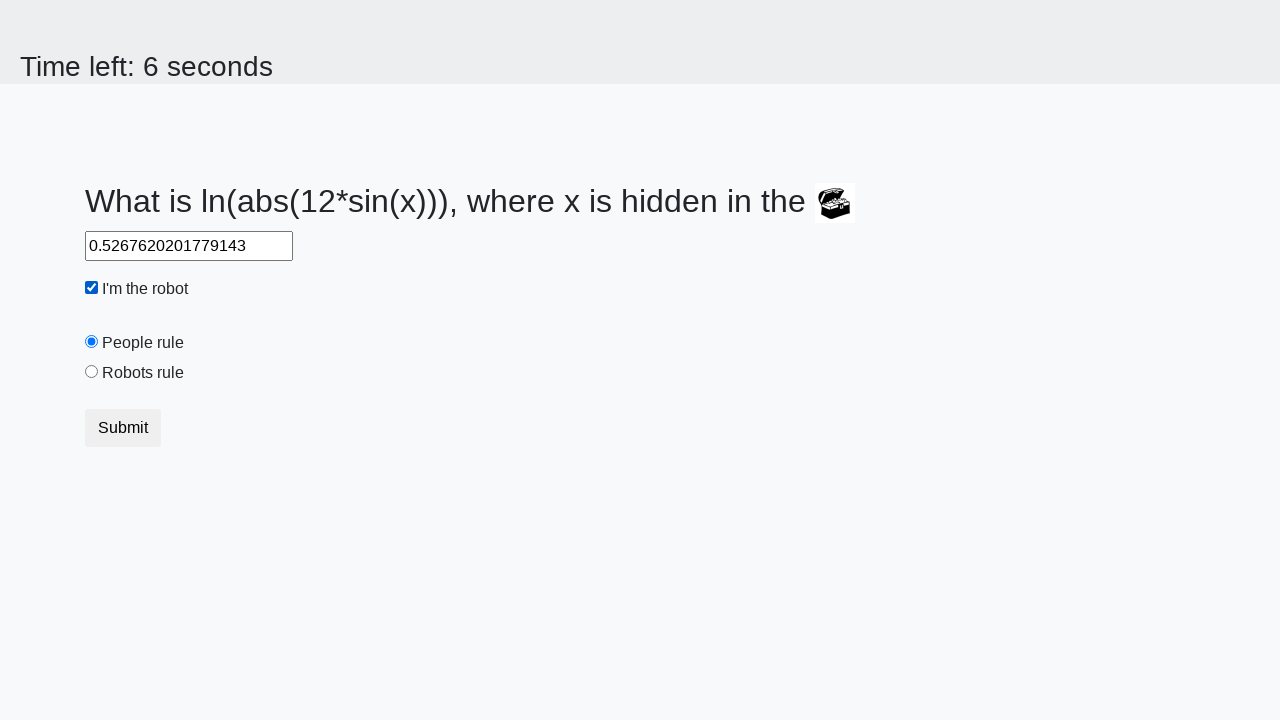

Selected the 'robotsRule' radio button at (92, 372) on #robotsRule
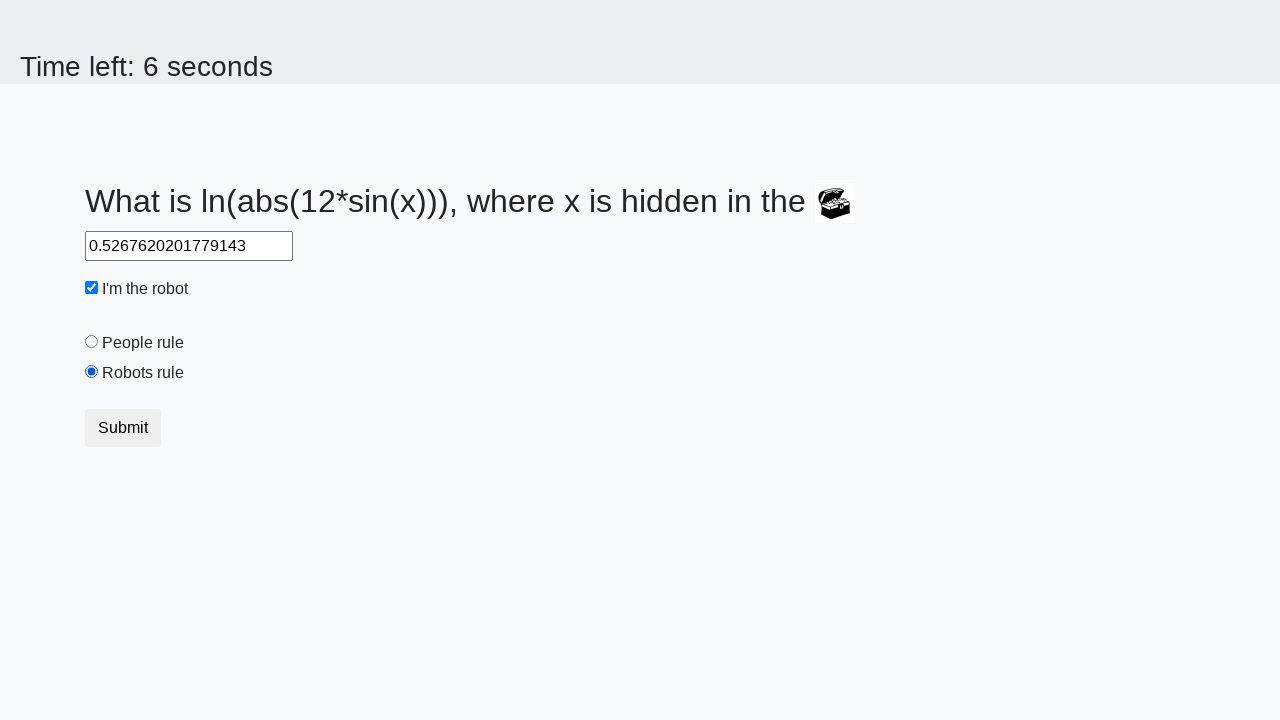

Clicked the submit button to submit the form at (123, 428) on button
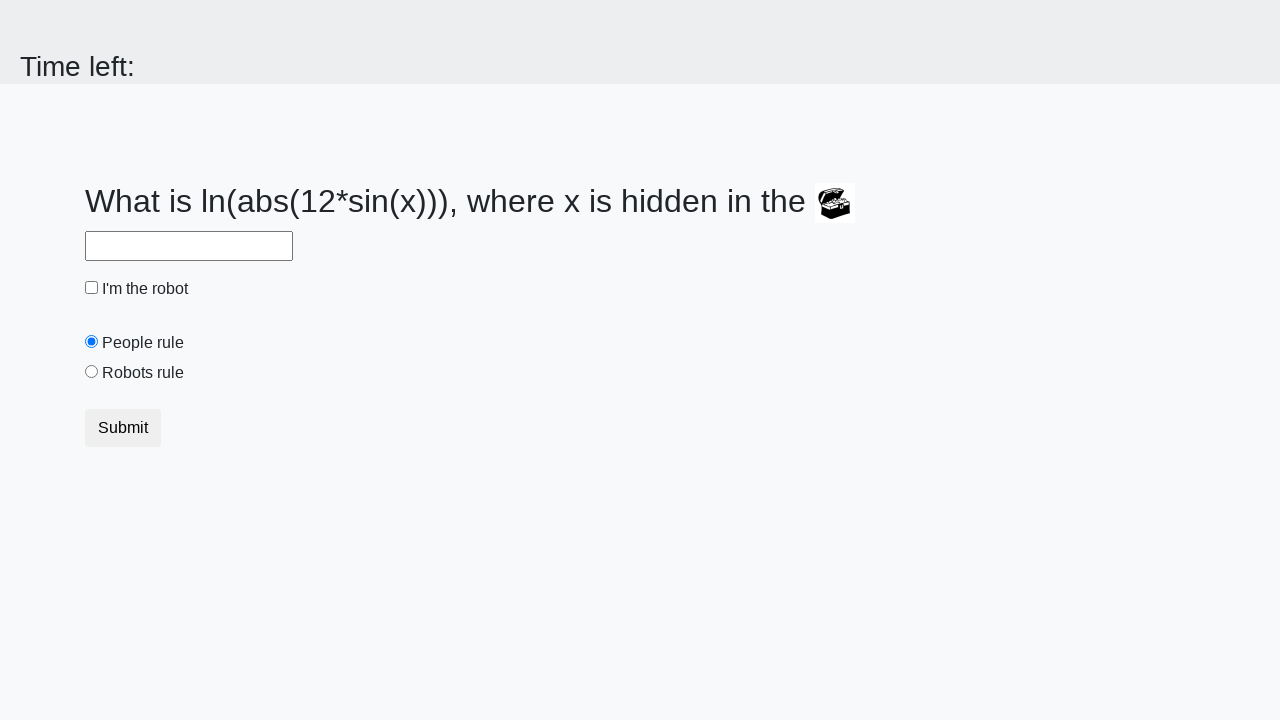

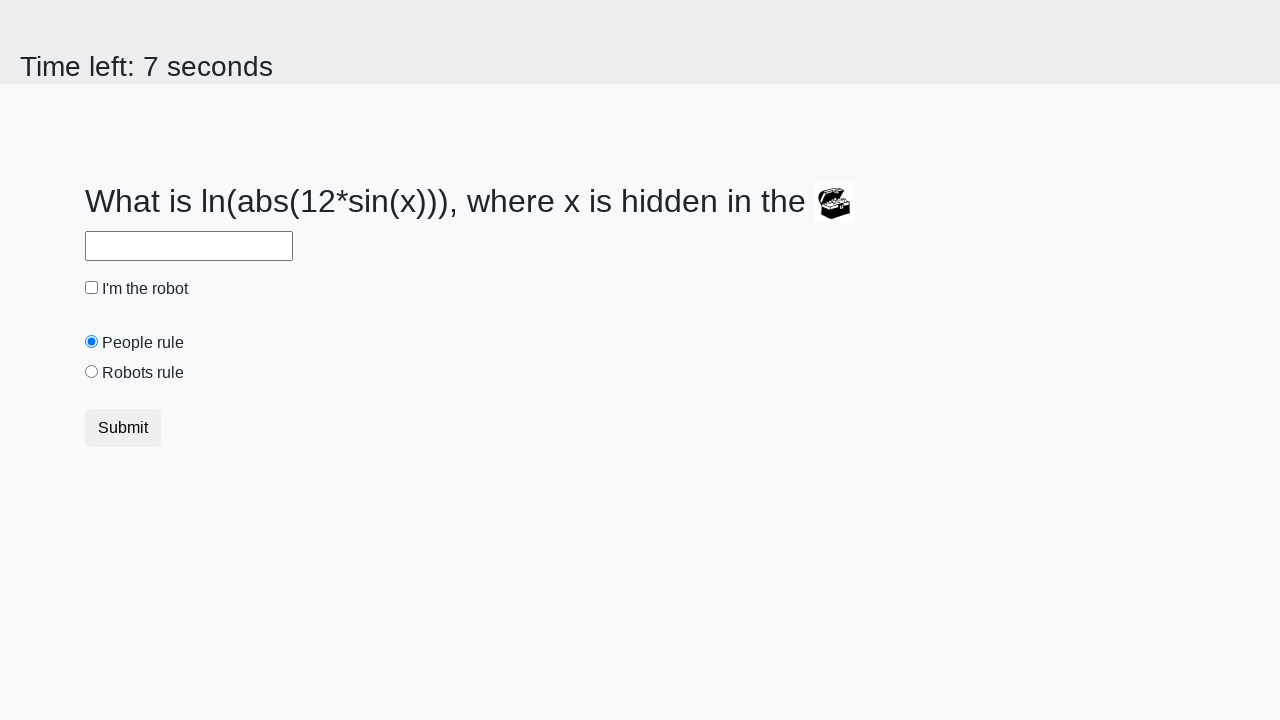